Tests accepting a JavaScript prompt dialog by entering text and clicking OK, then verifying the input was captured correctly.

Starting URL: https://testpages.eviltester.com/styled/alerts/alert-test.html

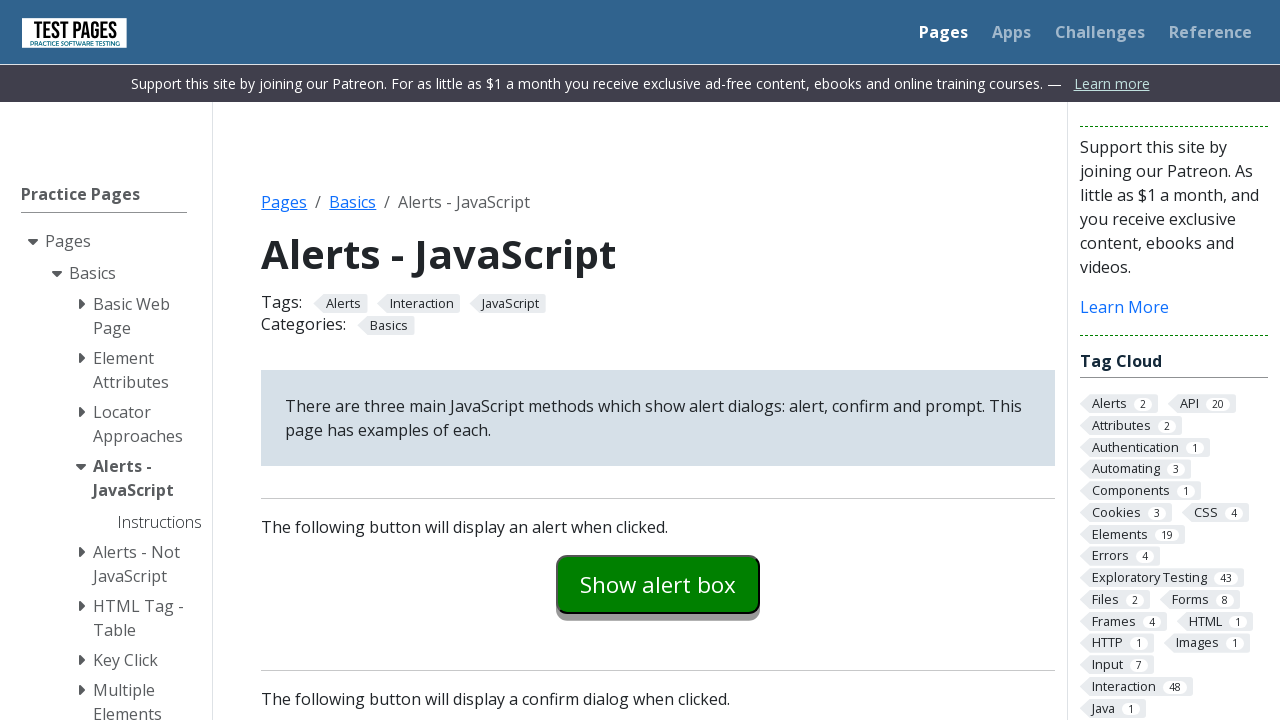

Set up dialog handler to accept prompt with text 'some random input'
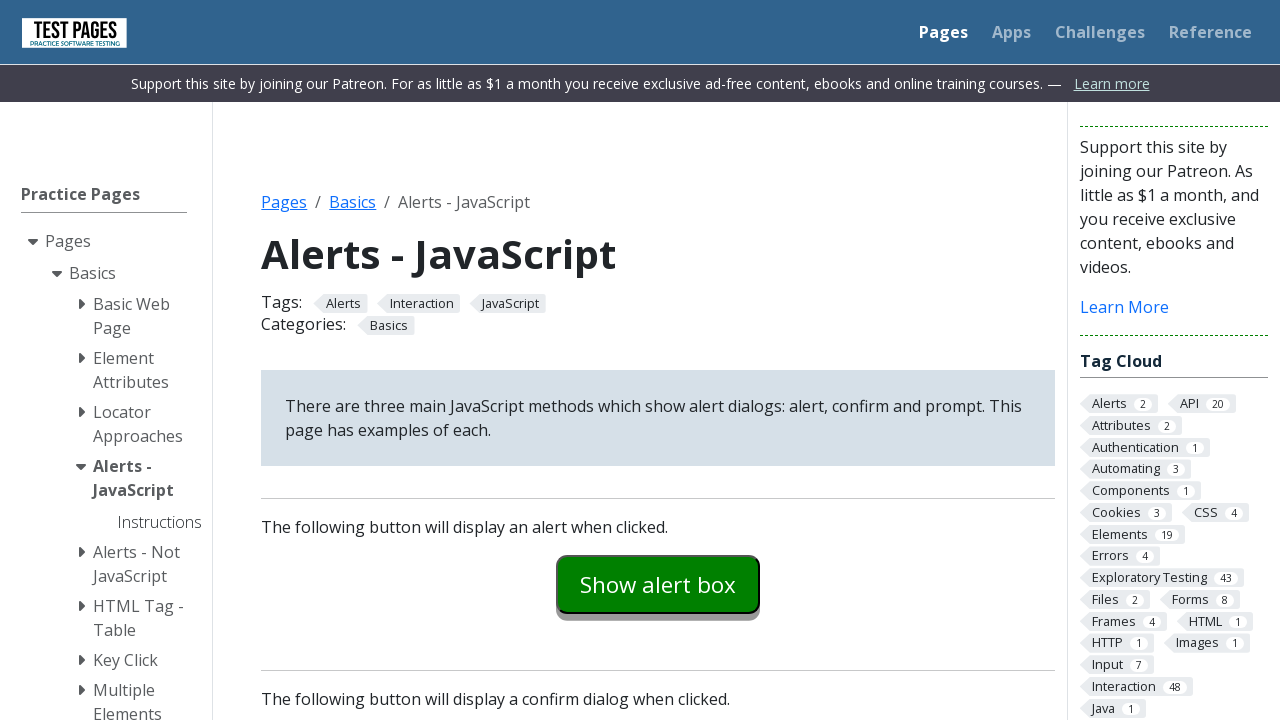

Clicked prompt example button to trigger JavaScript prompt dialog at (658, 360) on #promptexample
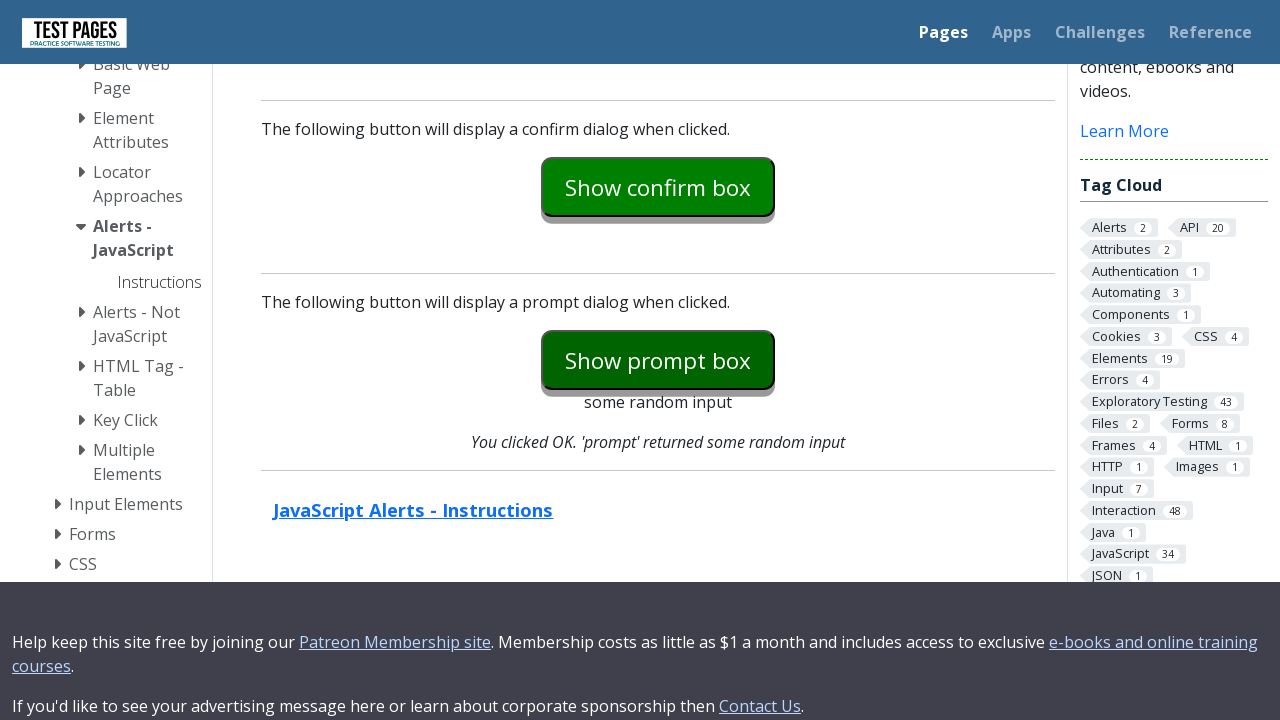

Verified prompt was accepted and input text 'some random input' was captured correctly
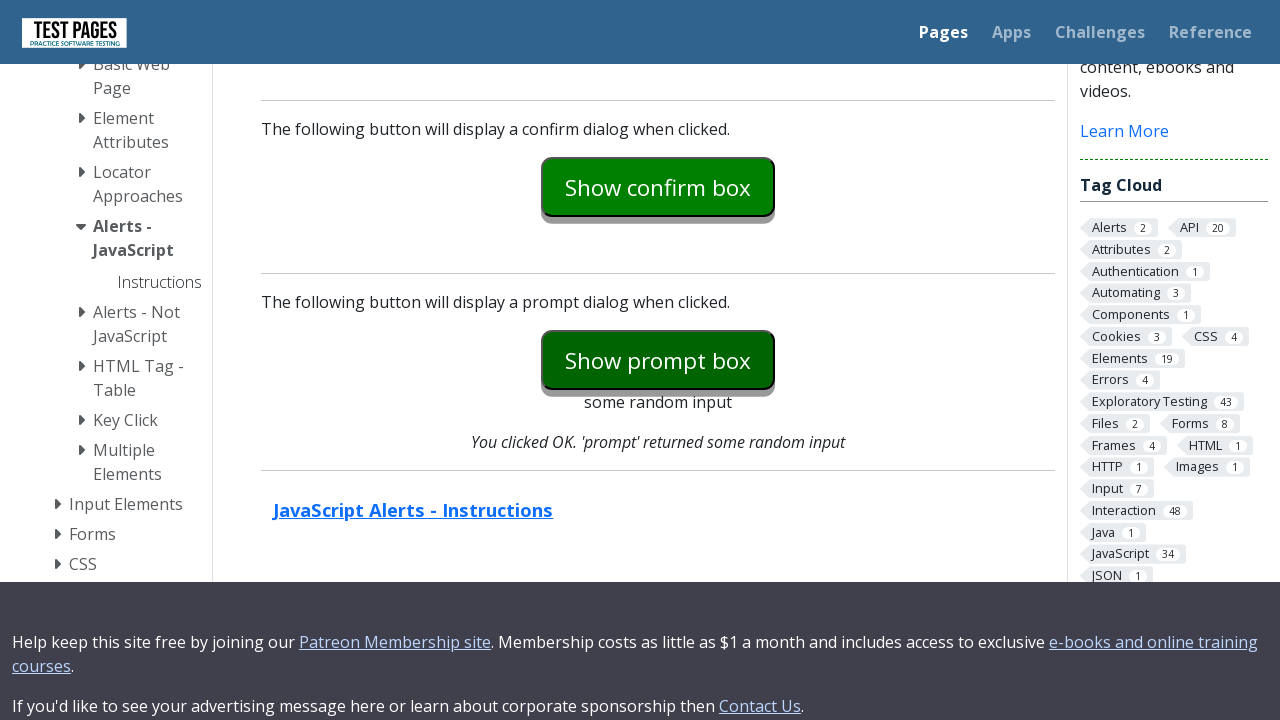

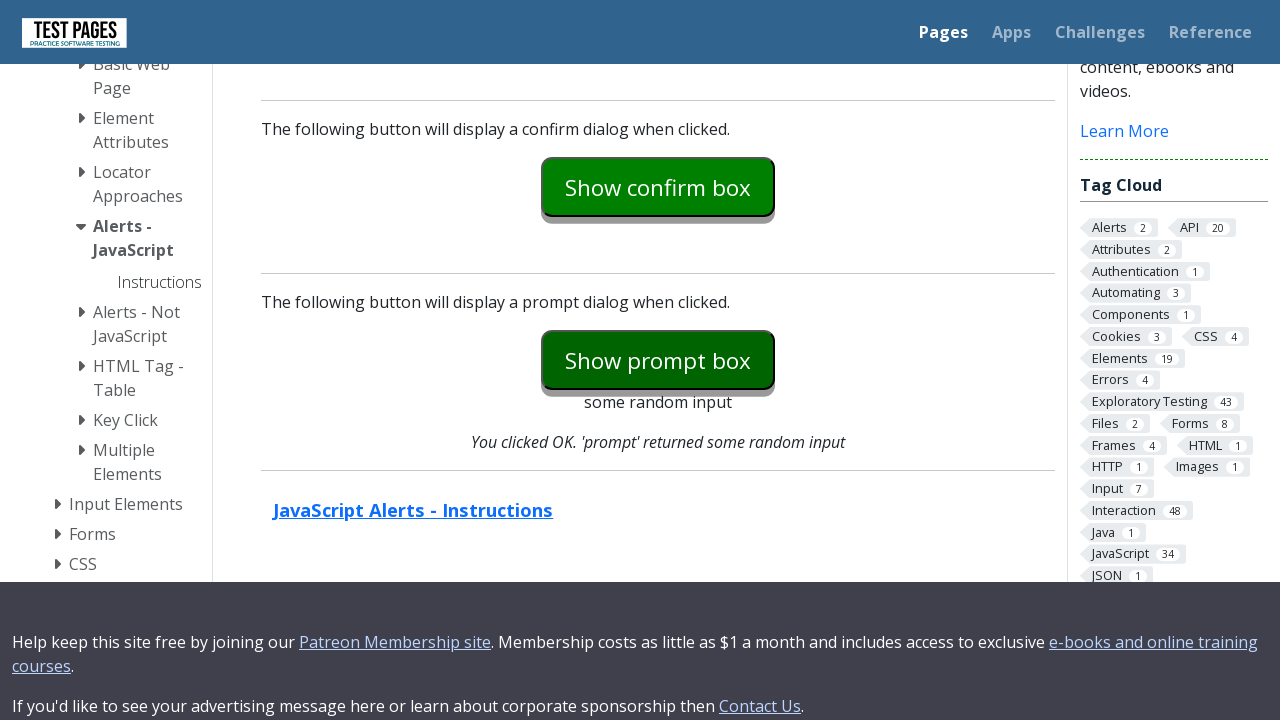